Tests multi-select functionality on a dropdown by selecting multiple country options (India, Italy, Mexico, Malaysia, USA, Greece, Spain) using CTRL+click, then clicks a submit button.

Starting URL: http://only-testing-blog.blogspot.com/

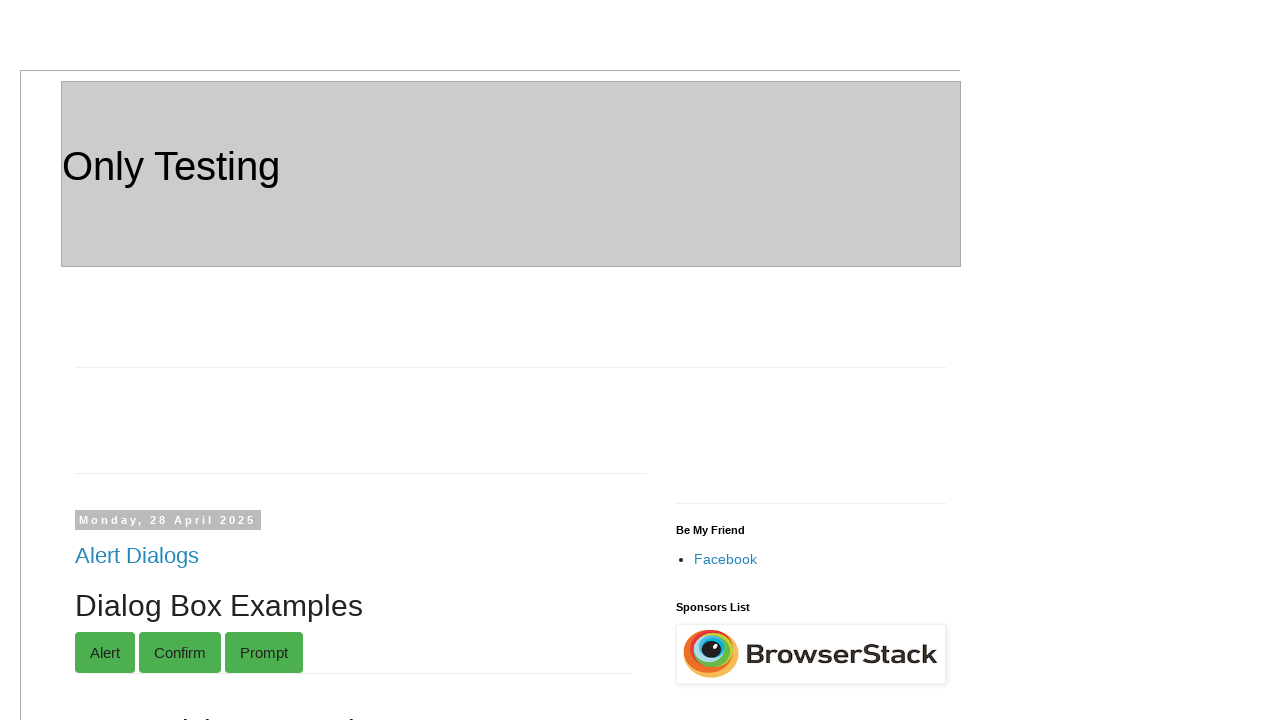

Waited for India option to load in multi-select dropdown
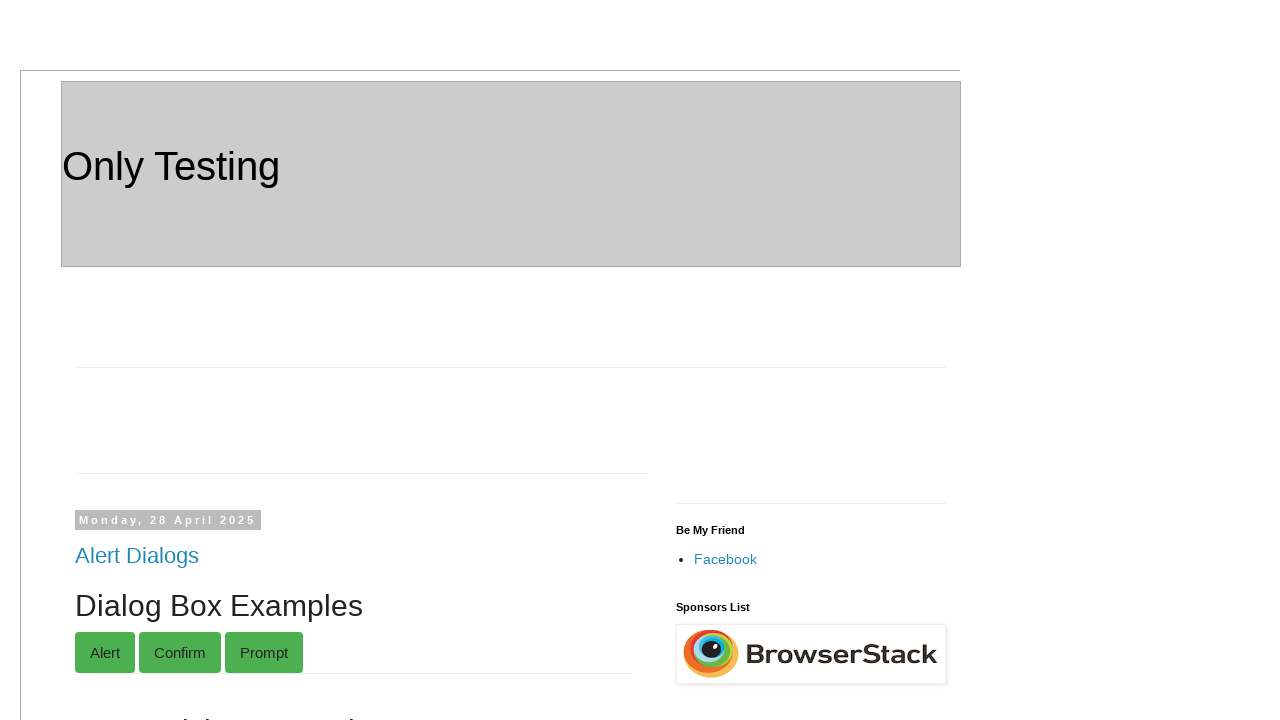

Selected India with CTRL+click at (109, 361) on //option[@value='India']
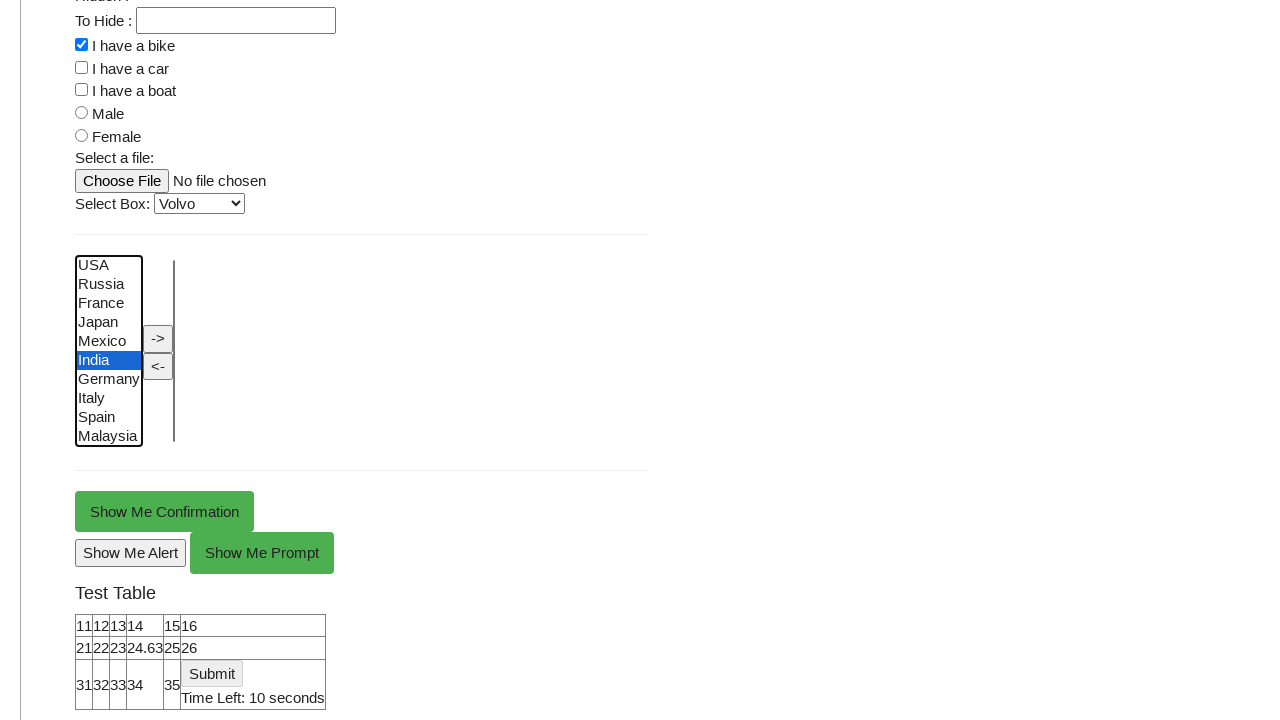

Selected Italy with CTRL+click at (109, 399) on //option[@value='Italy']
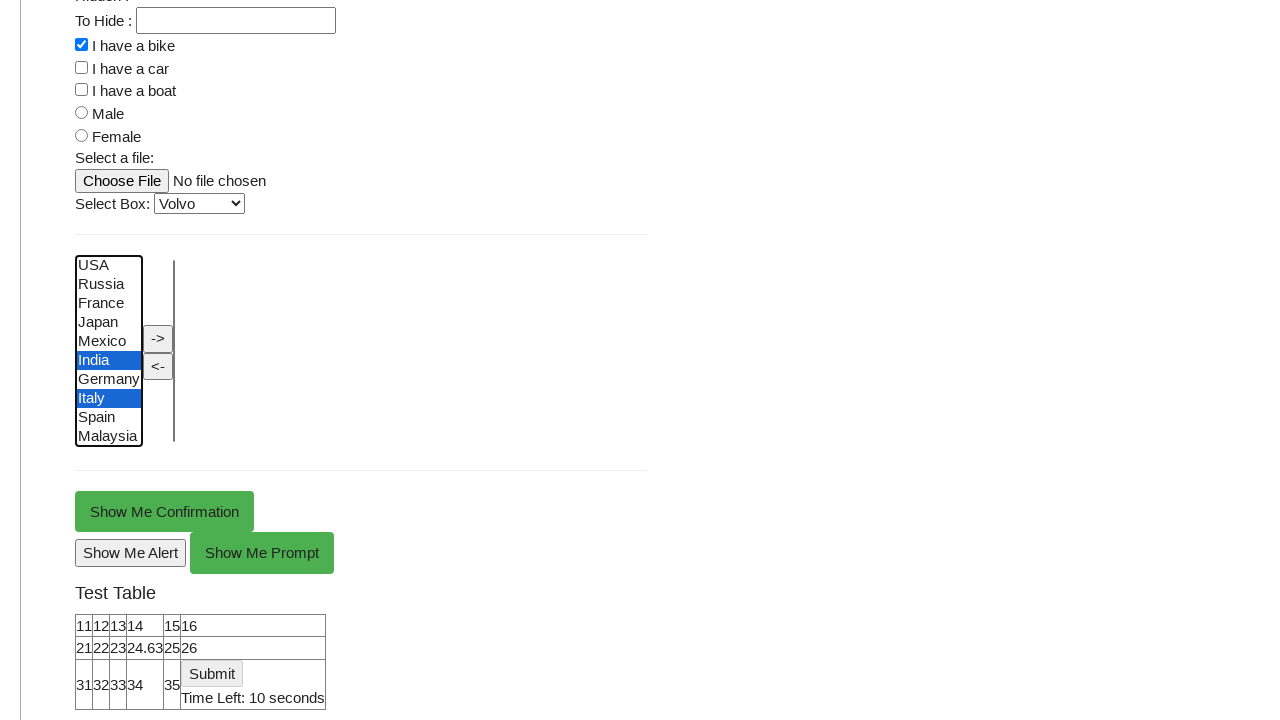

Selected Mexico with CTRL+click at (109, 342) on //option[@value='Mexico']
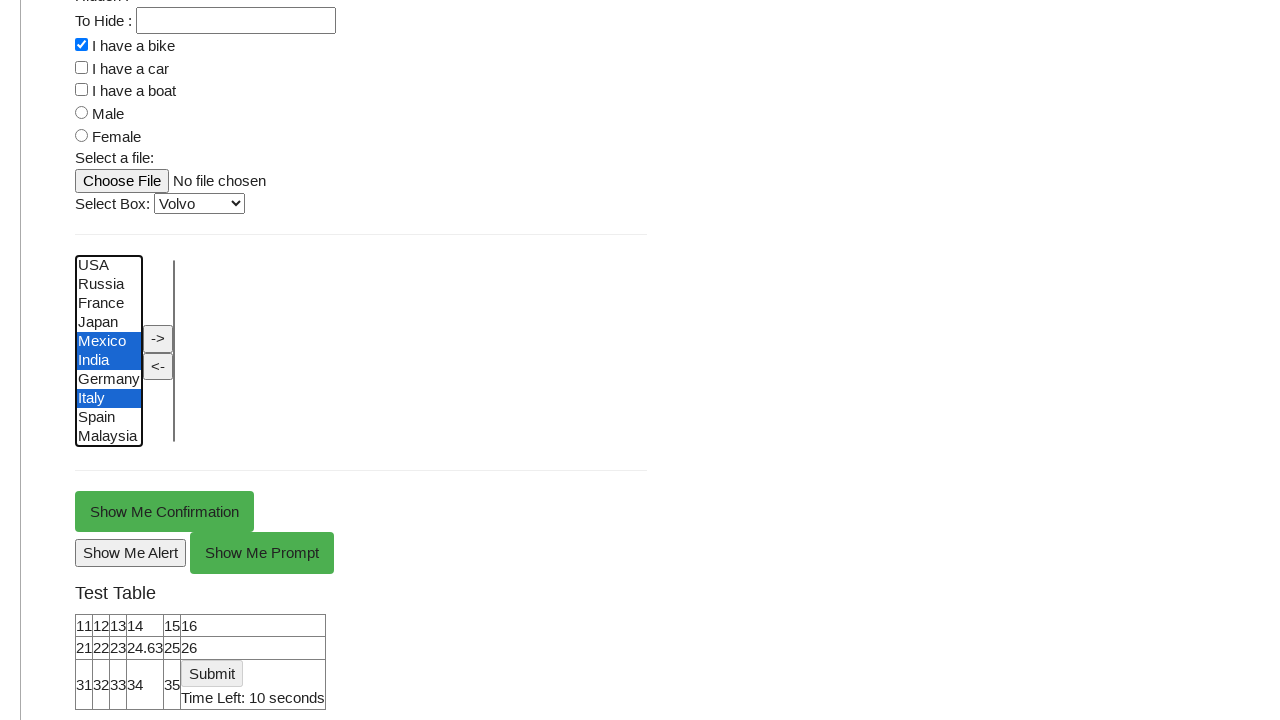

Selected Malaysia with CTRL+click at (109, 437) on //option[@value='Malaysia']
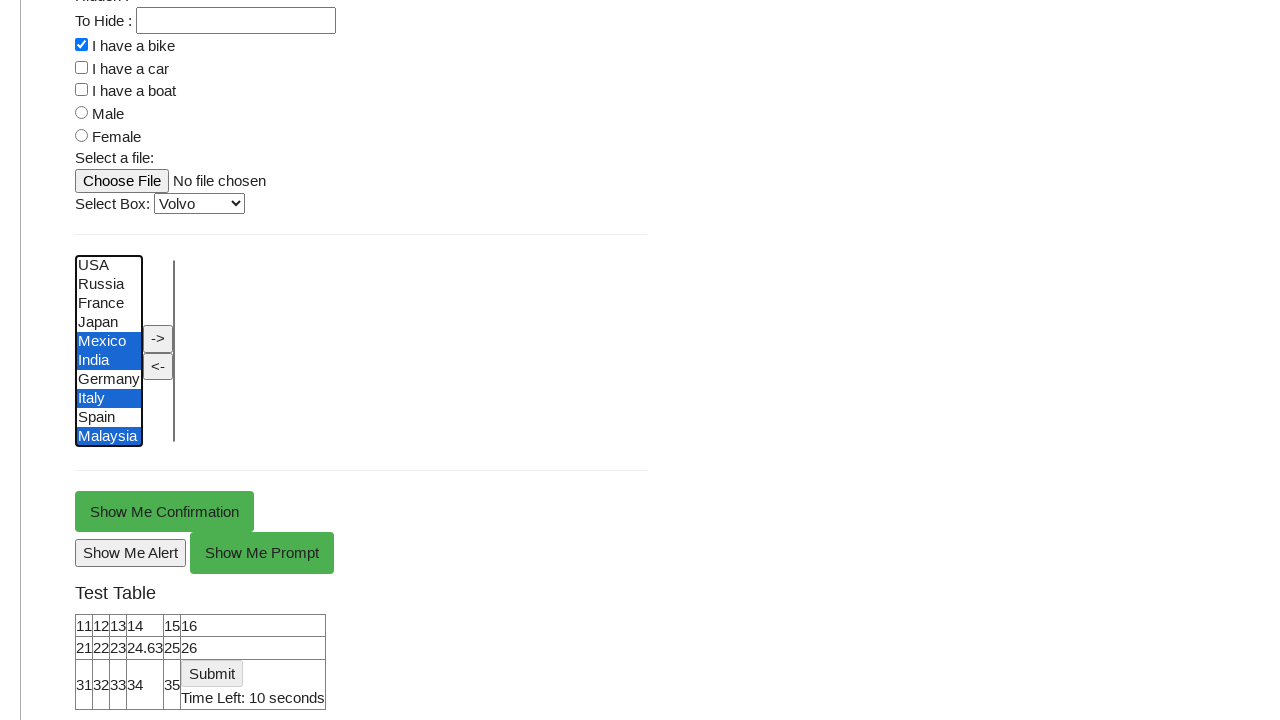

Selected USA with CTRL+click at (109, 266) on //option[@value='USA']
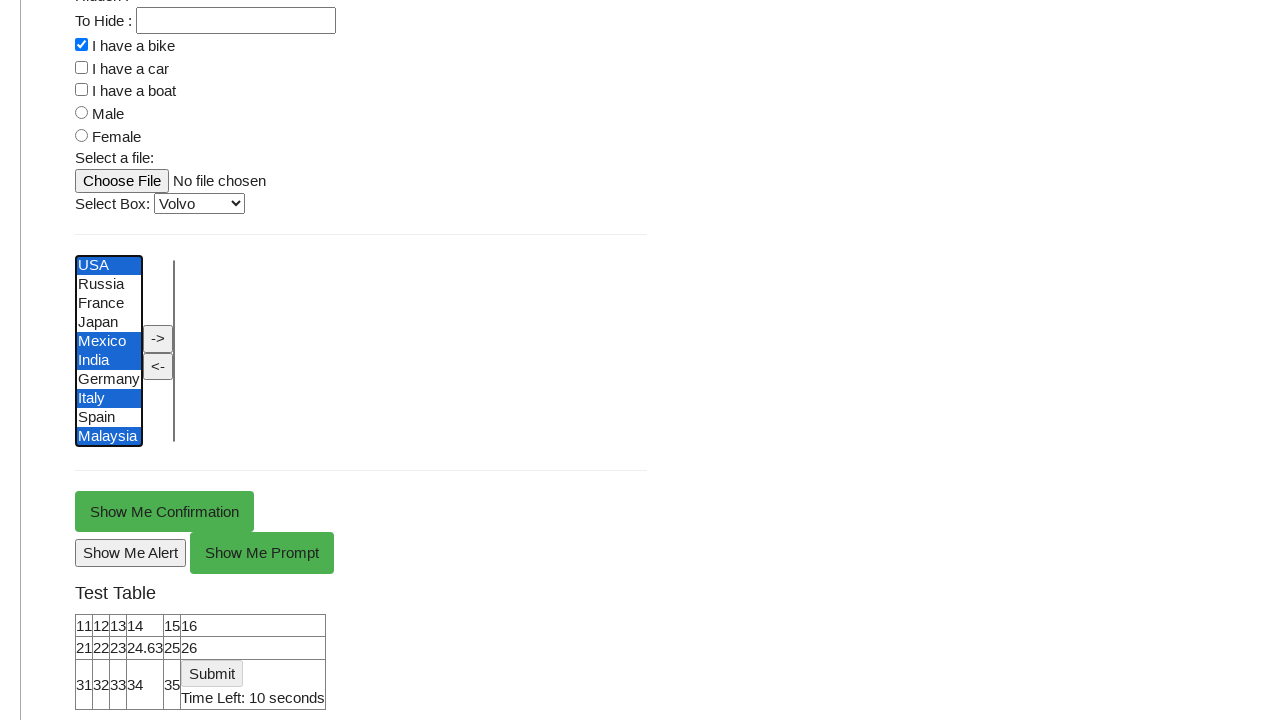

Selected Greece with CTRL+click at (109, 437) on //option[@value='Greece']
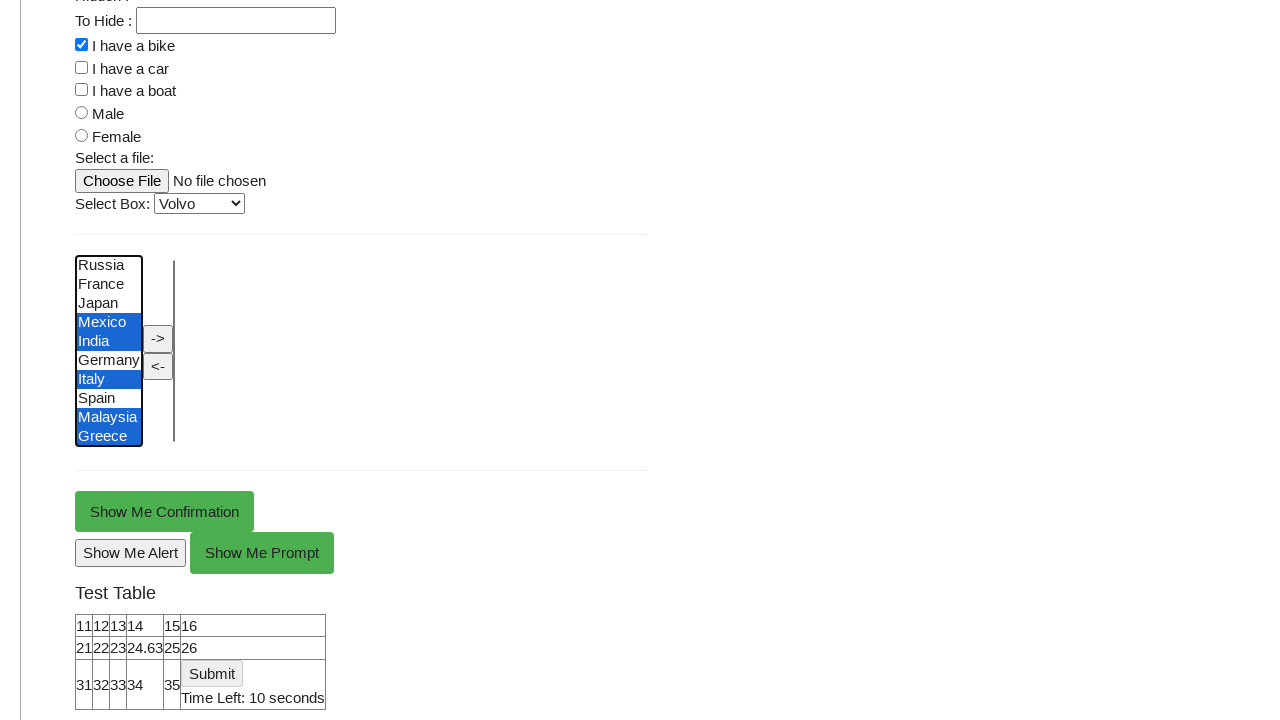

Selected Spain with CTRL+click at (109, 399) on //option[@value='Spain']
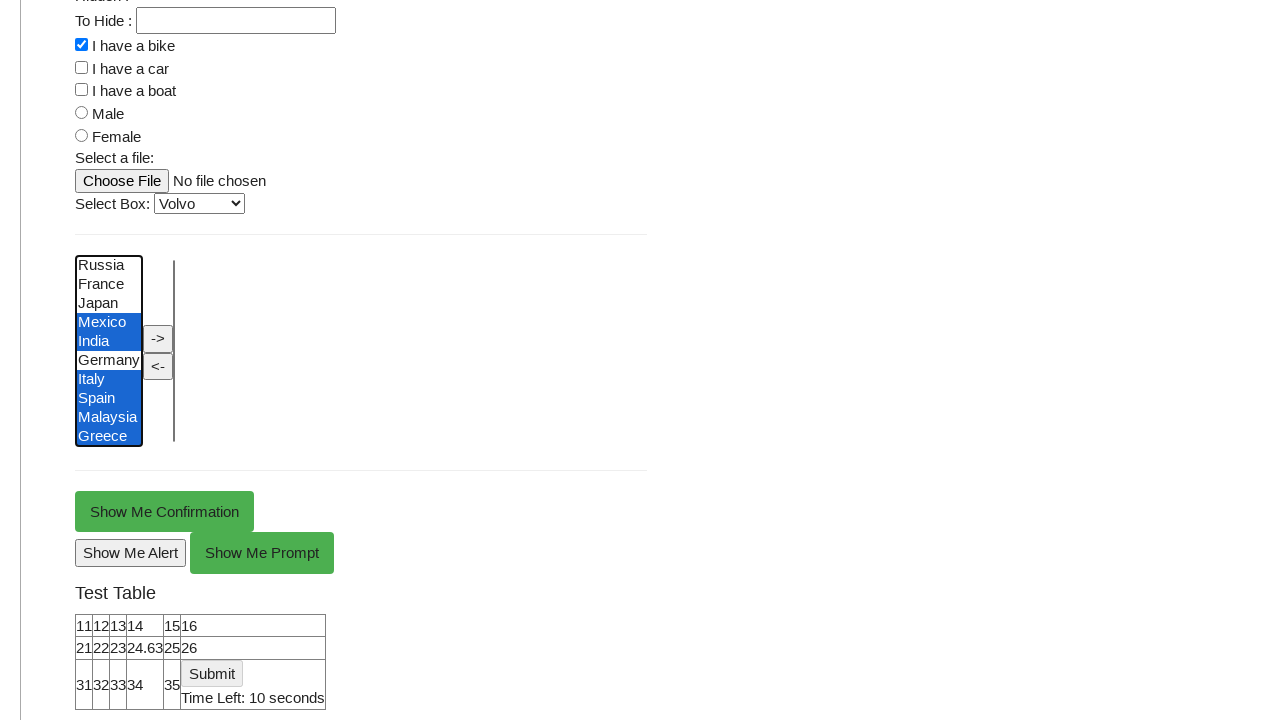

Clicked submit button to confirm multi-select choices at (158, 339) on xpath=//*[@id='post-body-4292417847084983089']/div[1]/form[2]/table/tbody/tr/td[
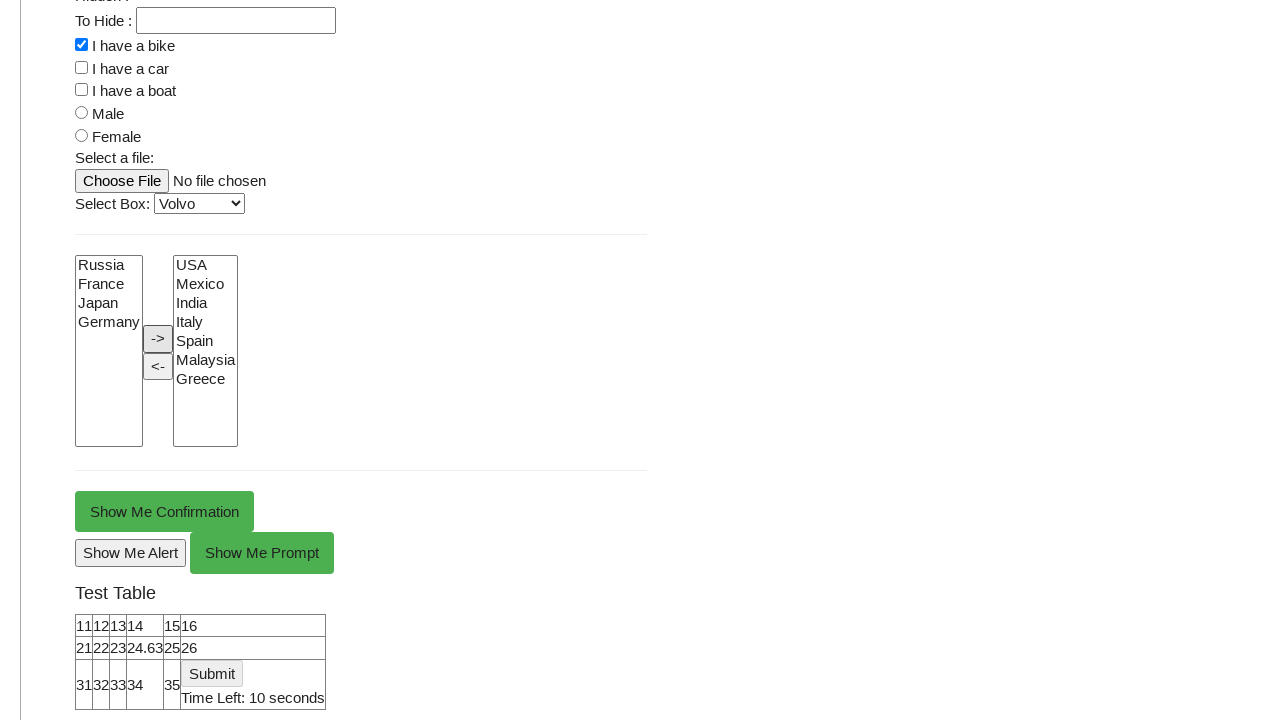

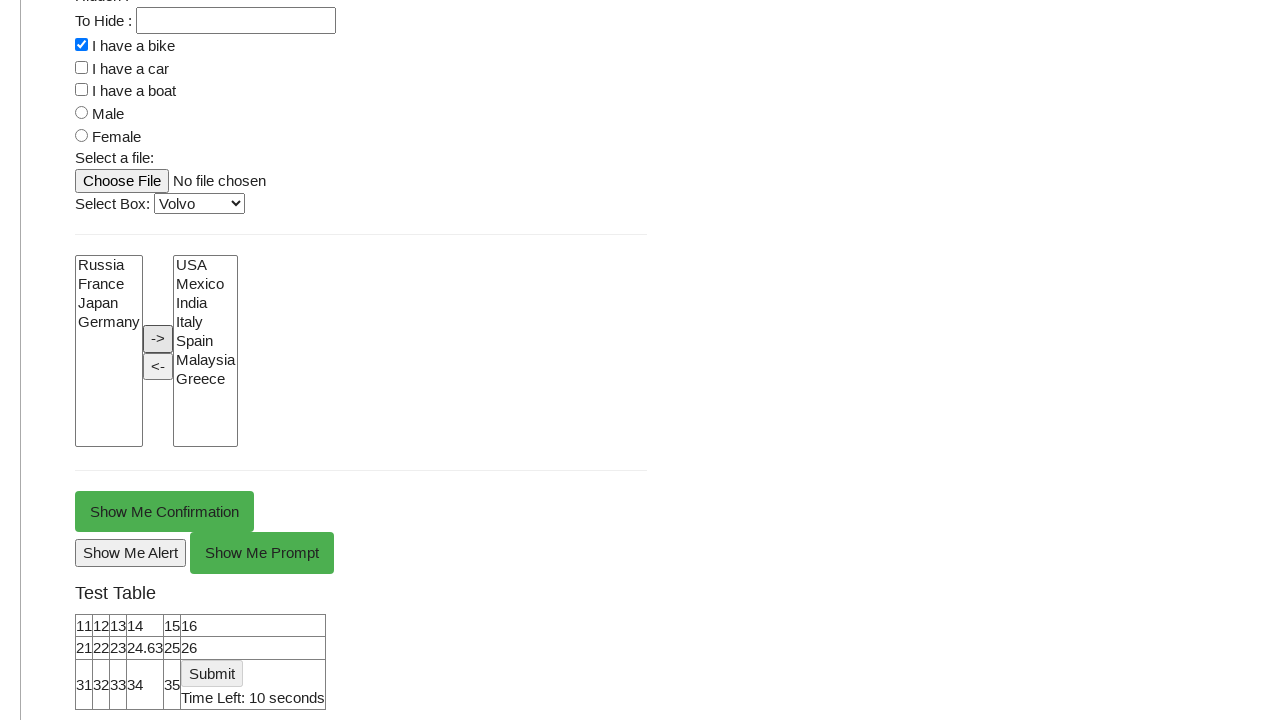